Tests the Forgotten Password link navigation on OpenCart login page by clicking the link and verifying the page title changes to indicate the password recovery page loaded.

Starting URL: https://naveenautomationlabs.com/opencart/index.php?route=account/login

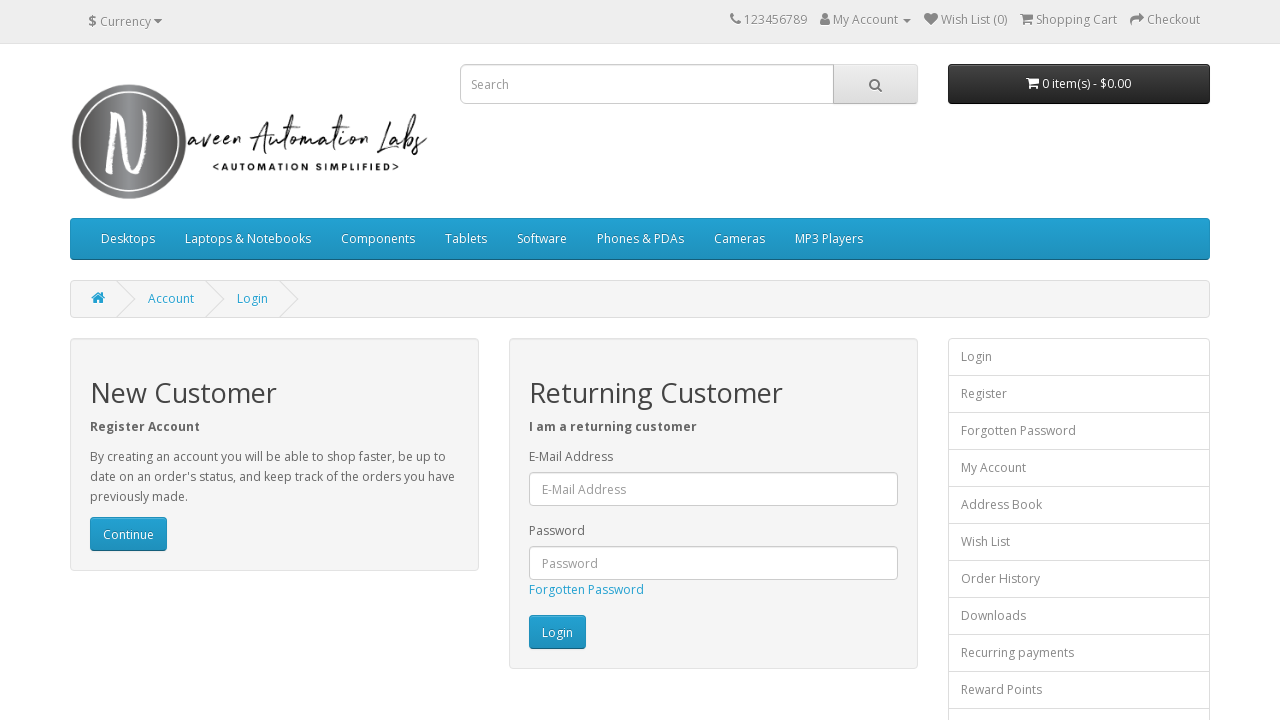

Clicked Forgotten Password link on OpenCart login page at (586, 590) on text=Forgotten Password
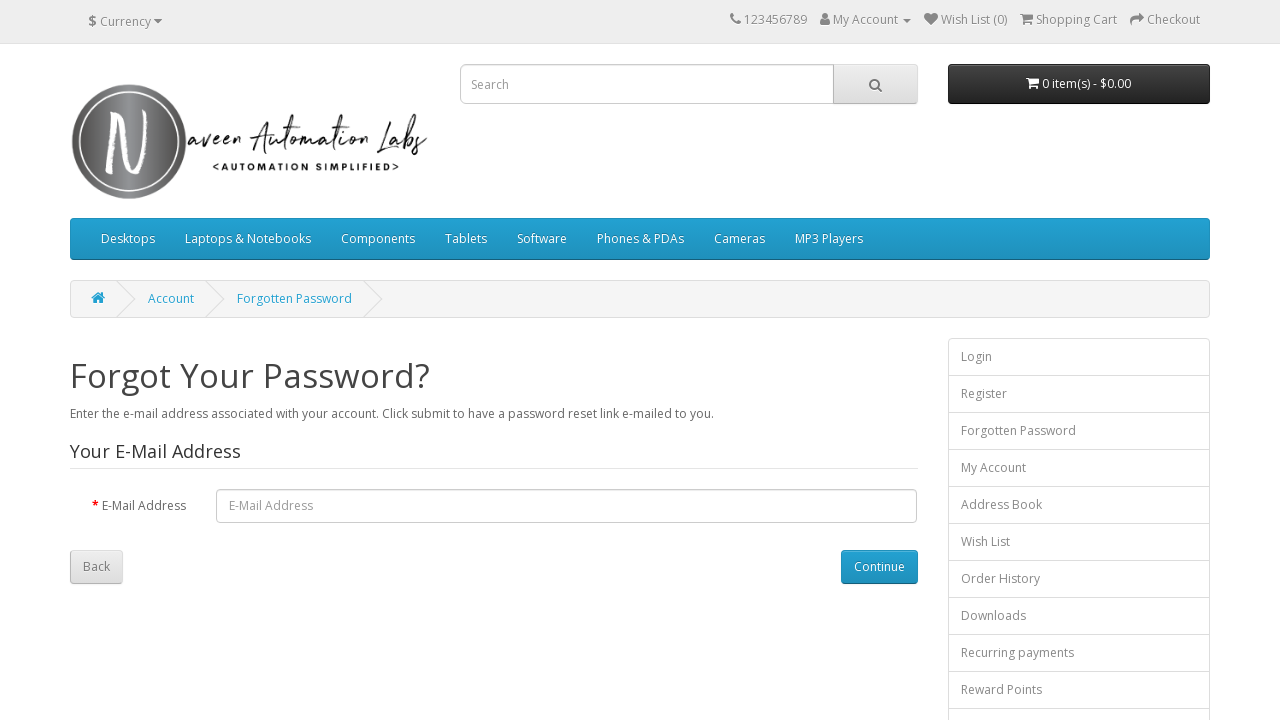

Password recovery page loaded - page title now includes 'Password'
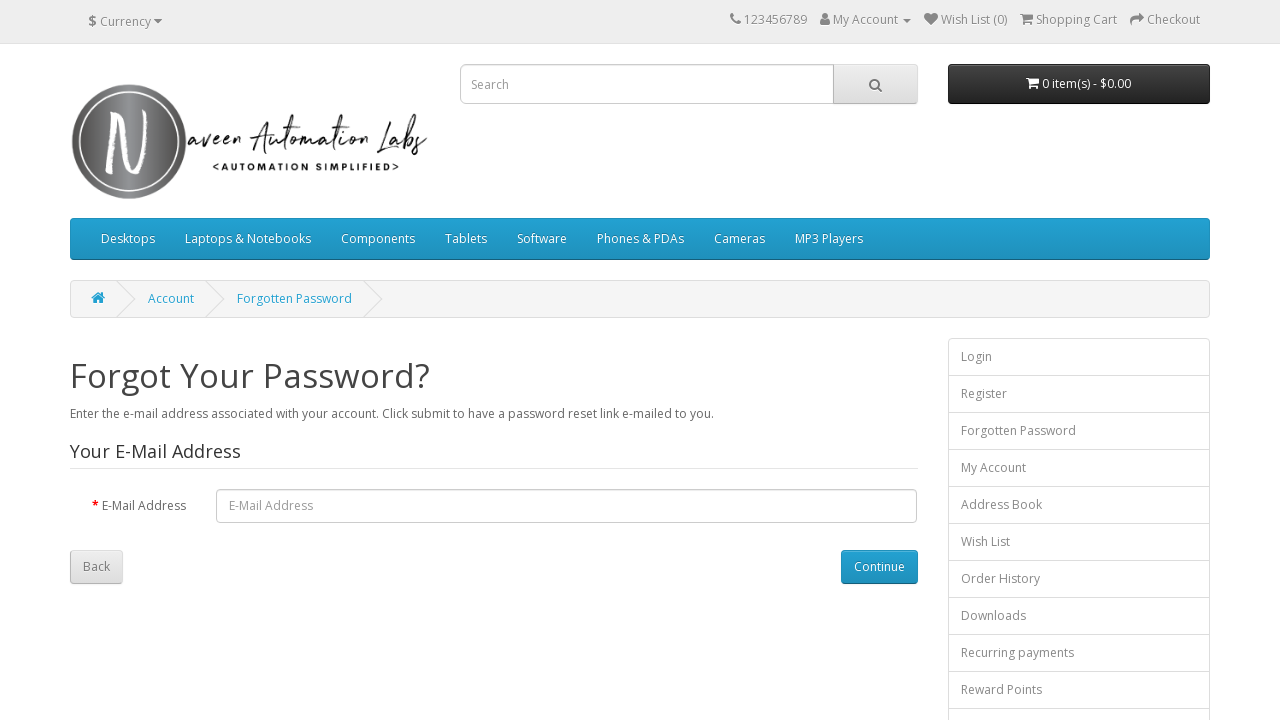

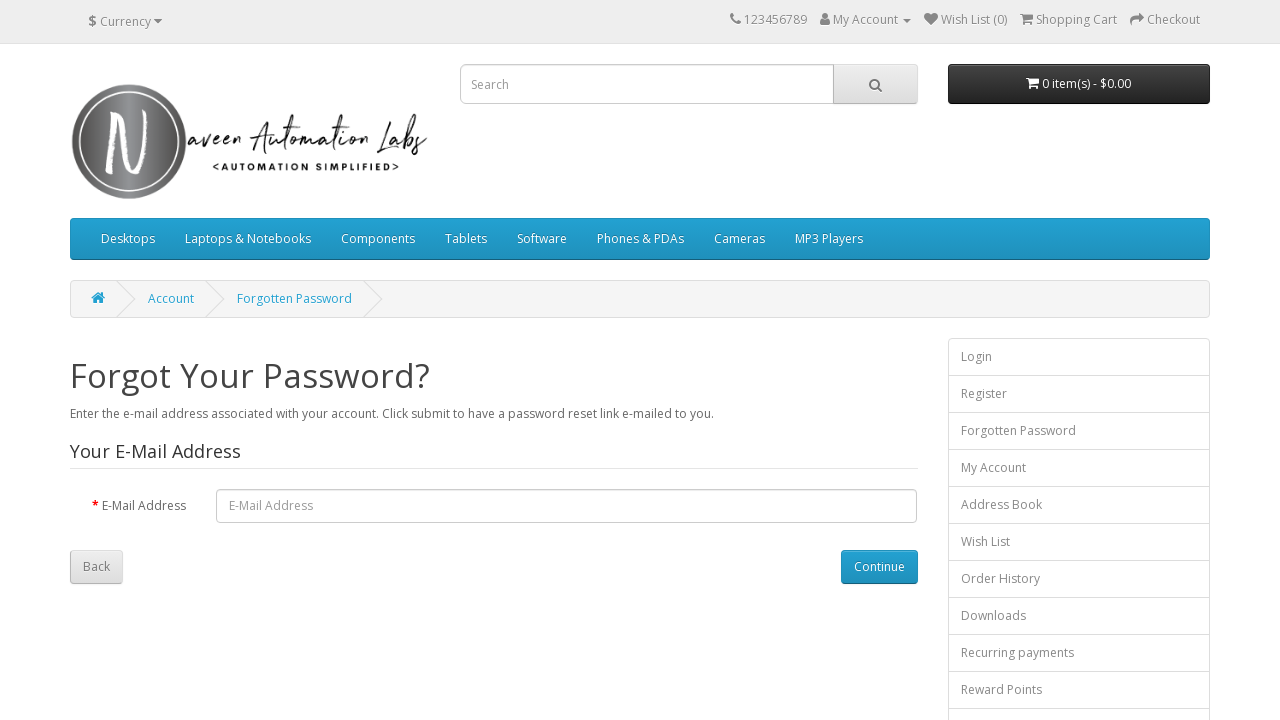